Tests enabling a disabled input field by clicking a toggle button and verifying the field becomes editable

Starting URL: https://selectorshub.com/xpath-practice-page/

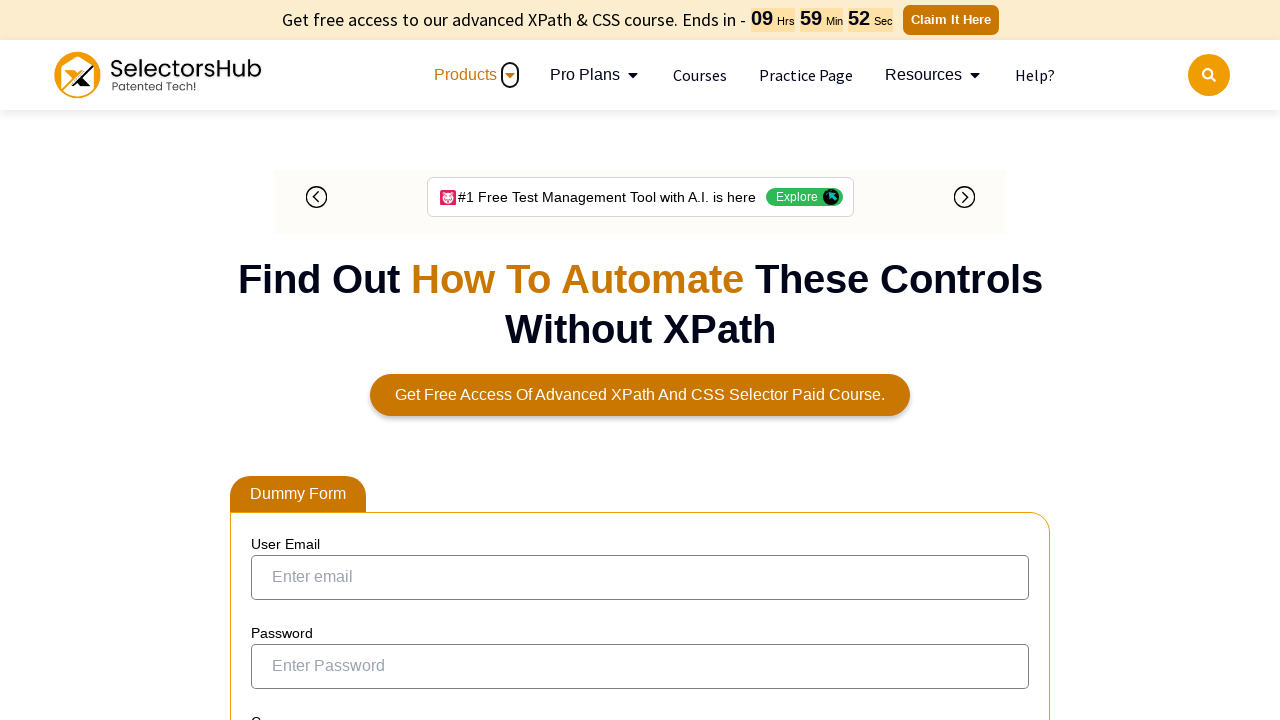

Located the first name input field with placeholder 'First Enter name'
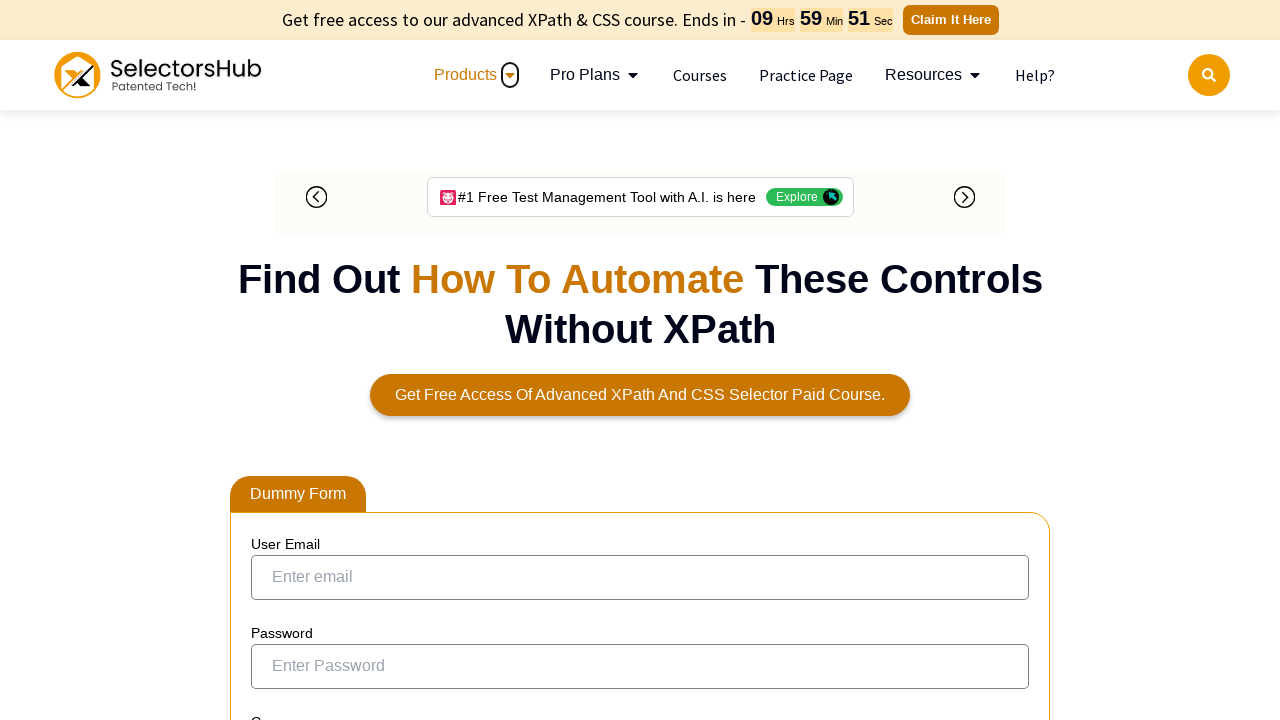

Clicked the toggle label to enable the first name input field at (396, 338) on label:has-text('Can you enter name here through automation')
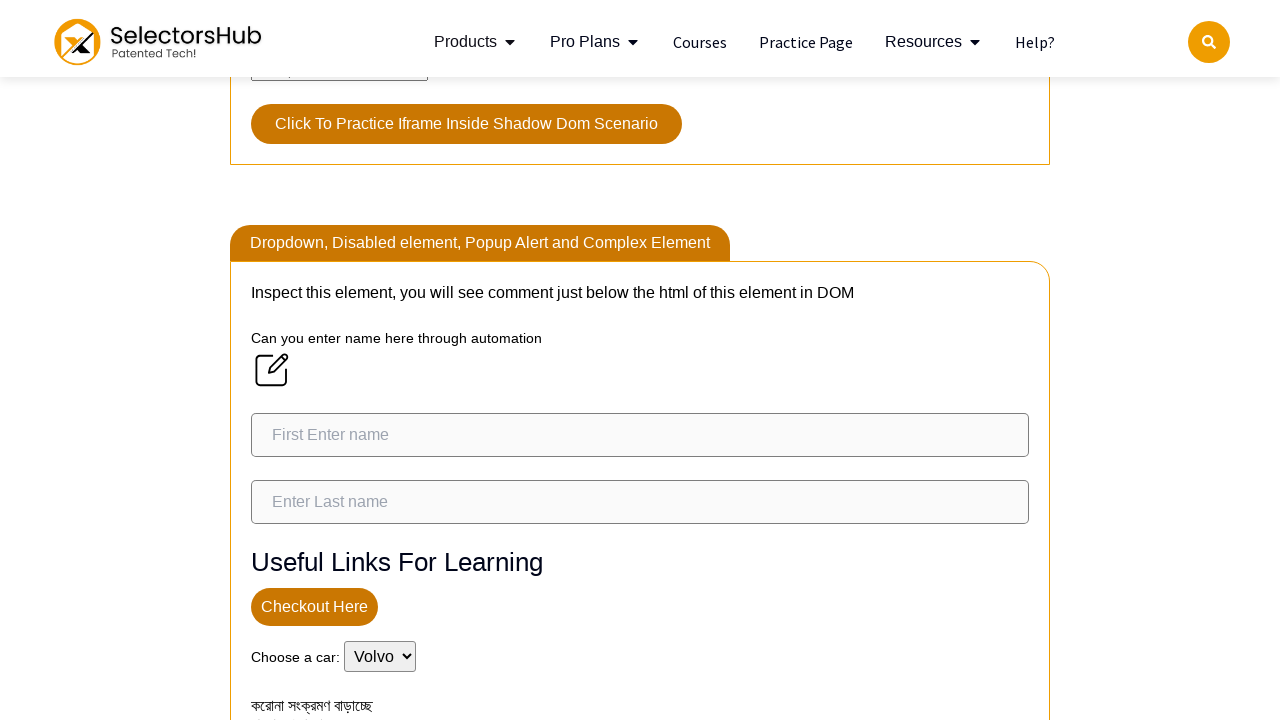

Waited 2500ms for the input field to become enabled
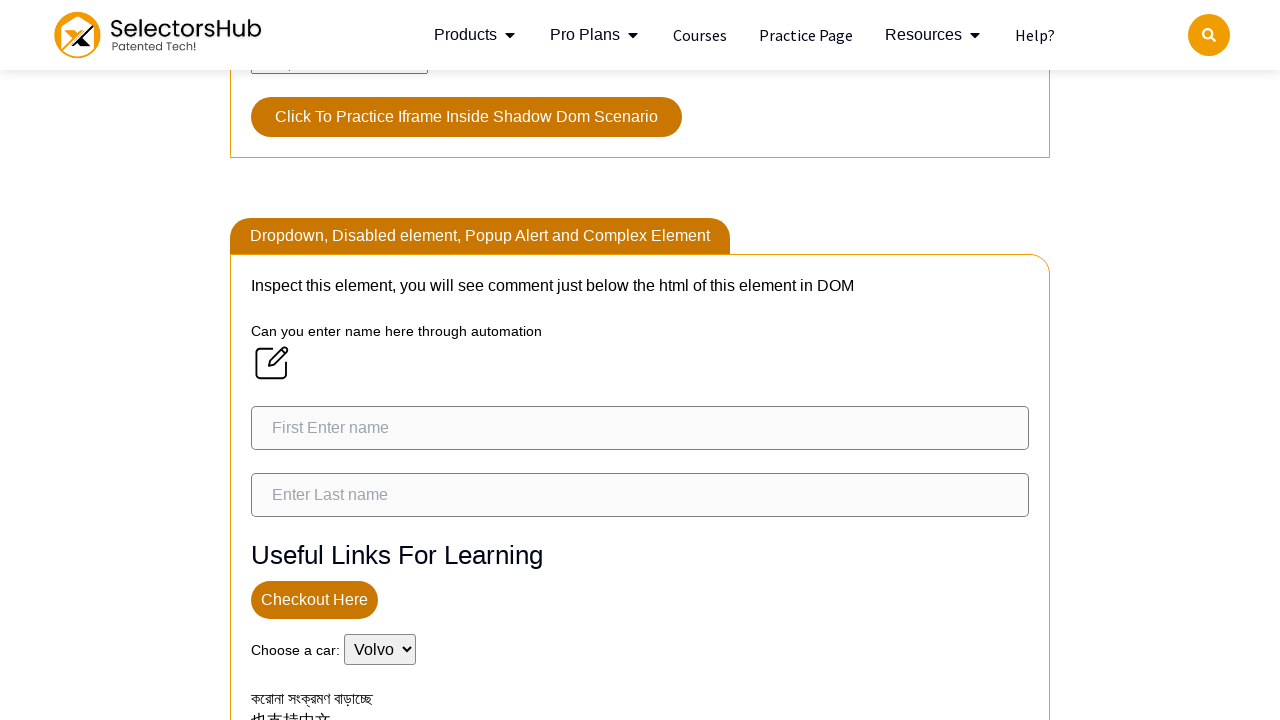

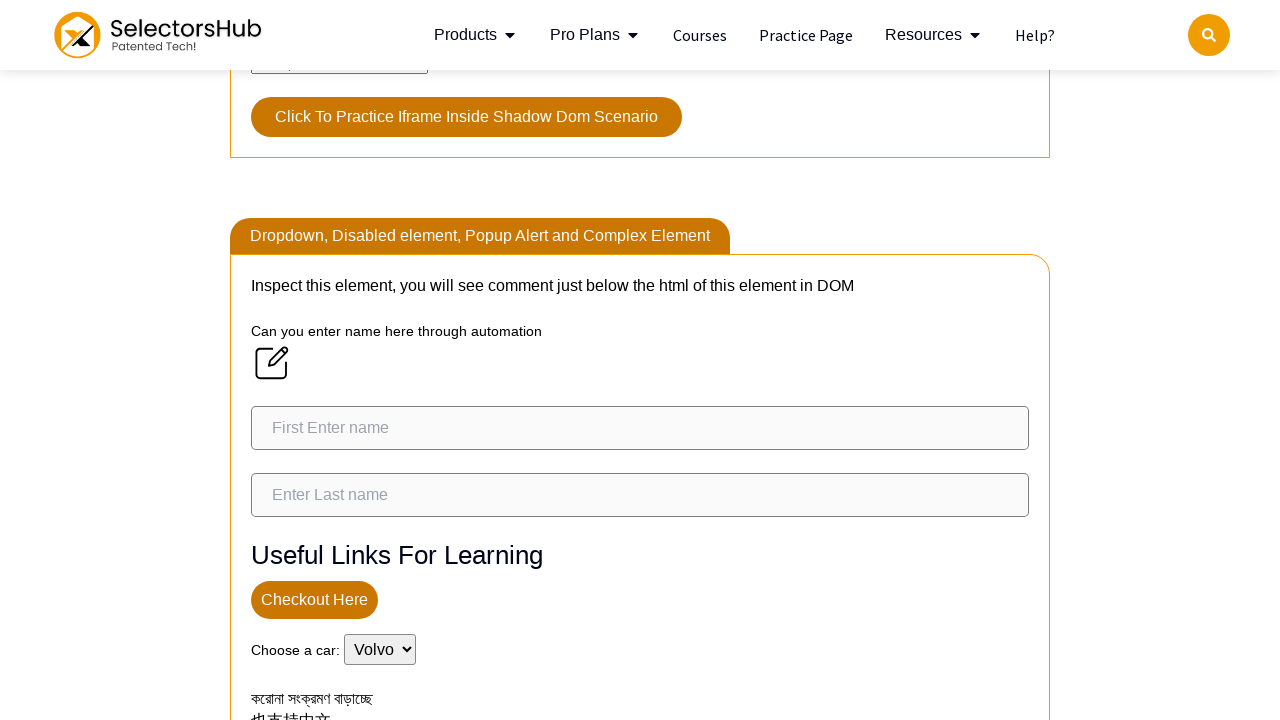